Tests input value verification by filling a text field and checking its value matches expected string

Starting URL: https://the-internet.herokuapp.com/login

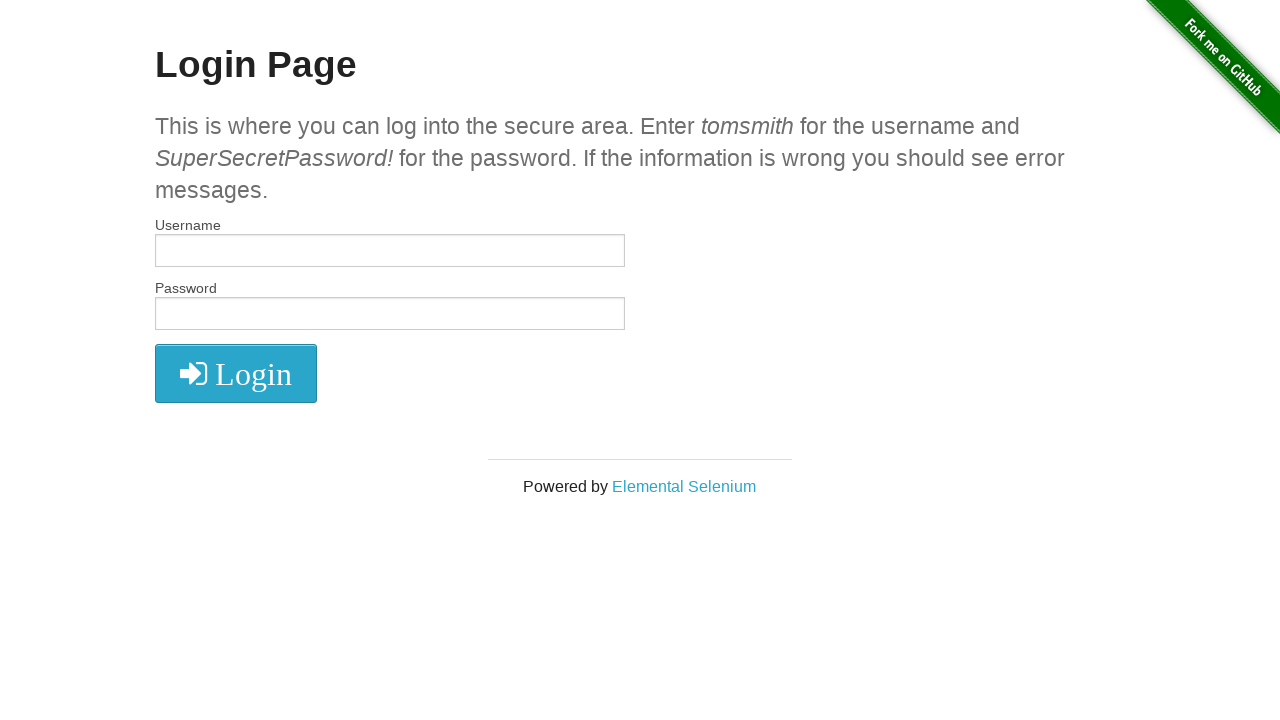

Waited for page to load with networkidle state
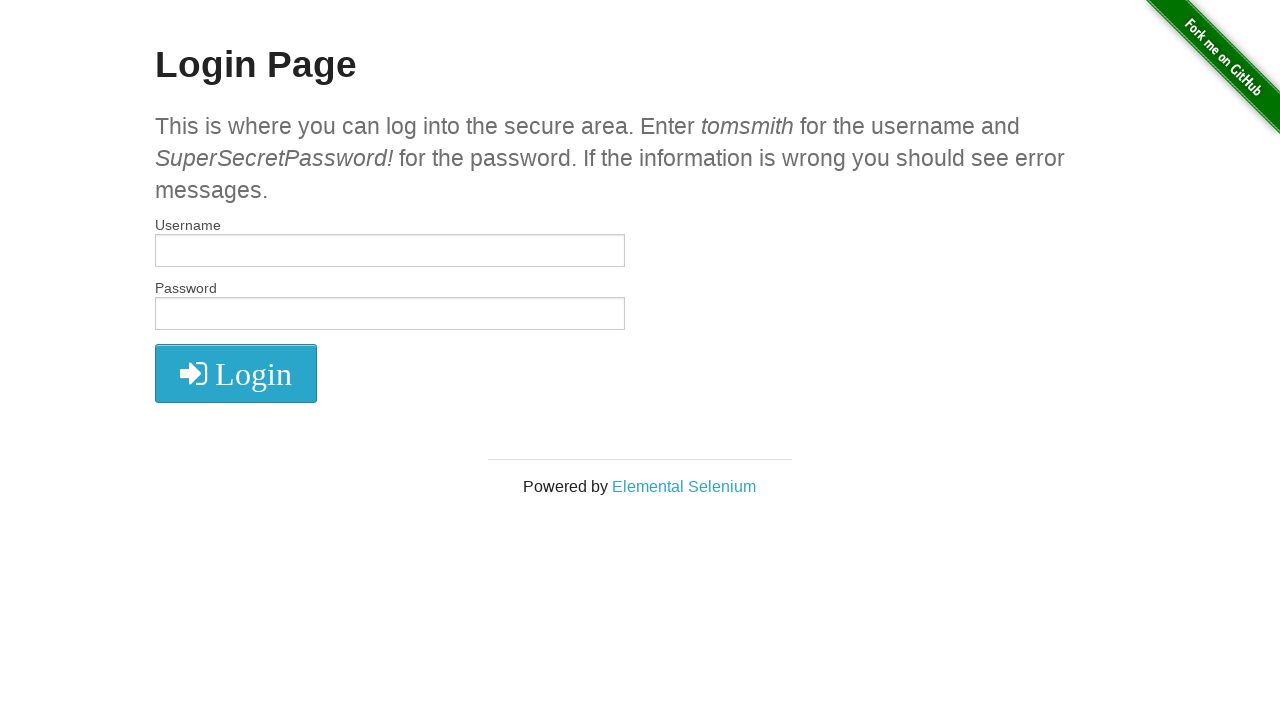

Filled username field with 'test' on [id="username"]
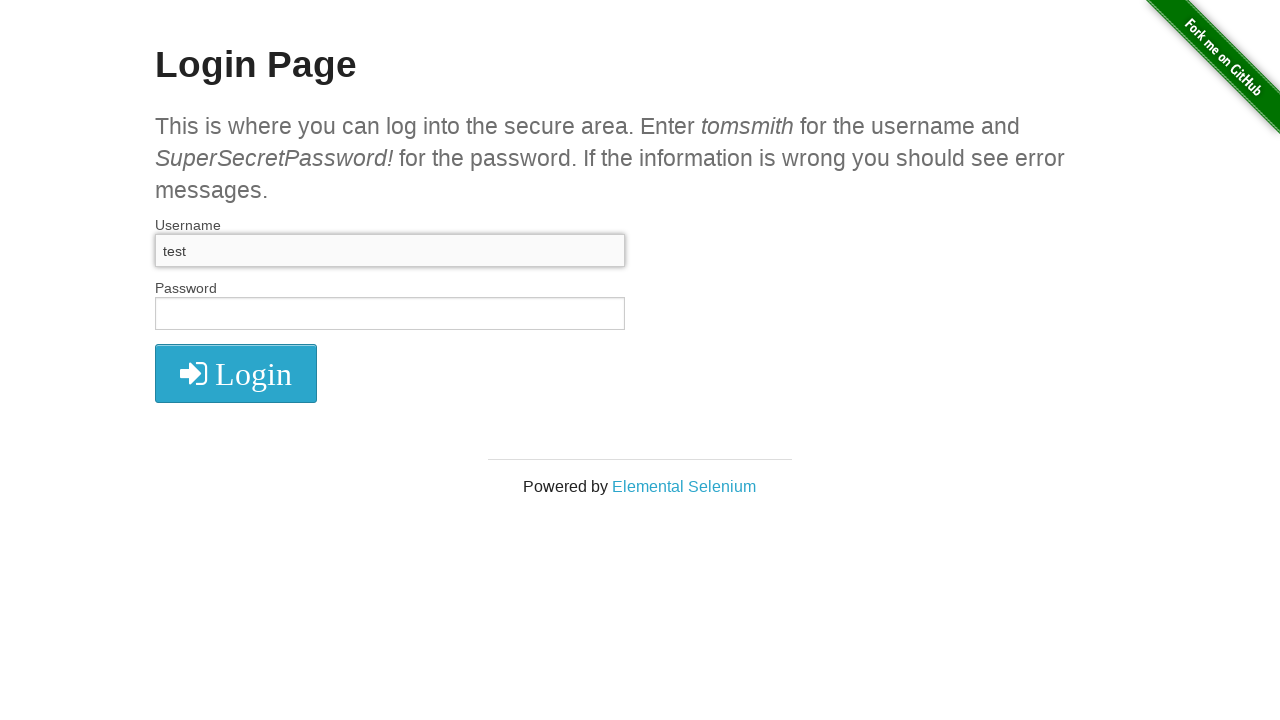

Verified username field value equals 'test'
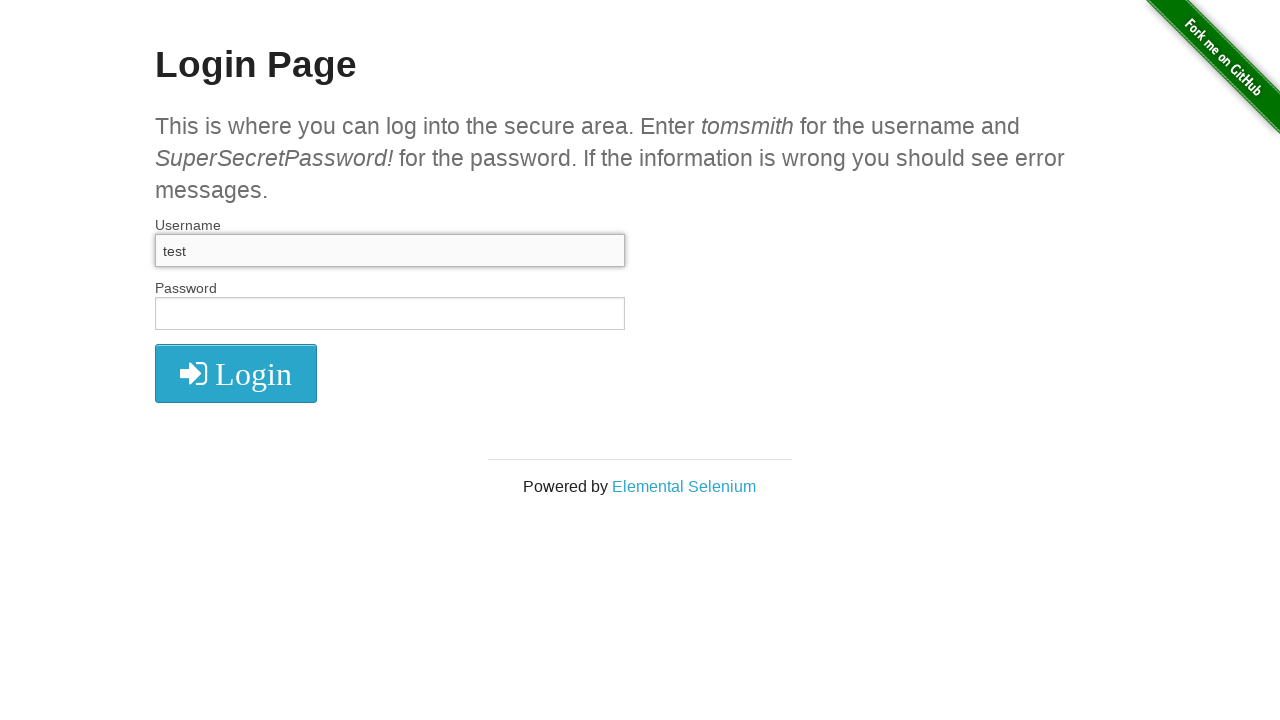

Verified username field value is not 'this value is wrong'
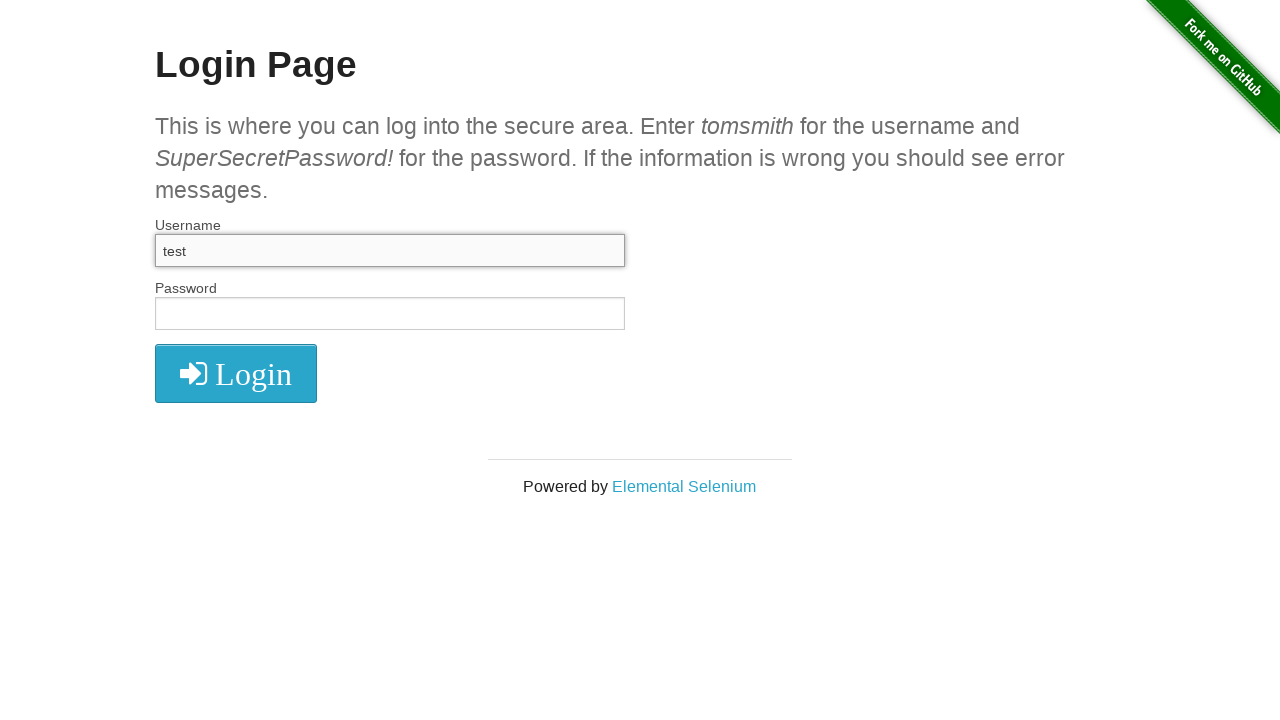

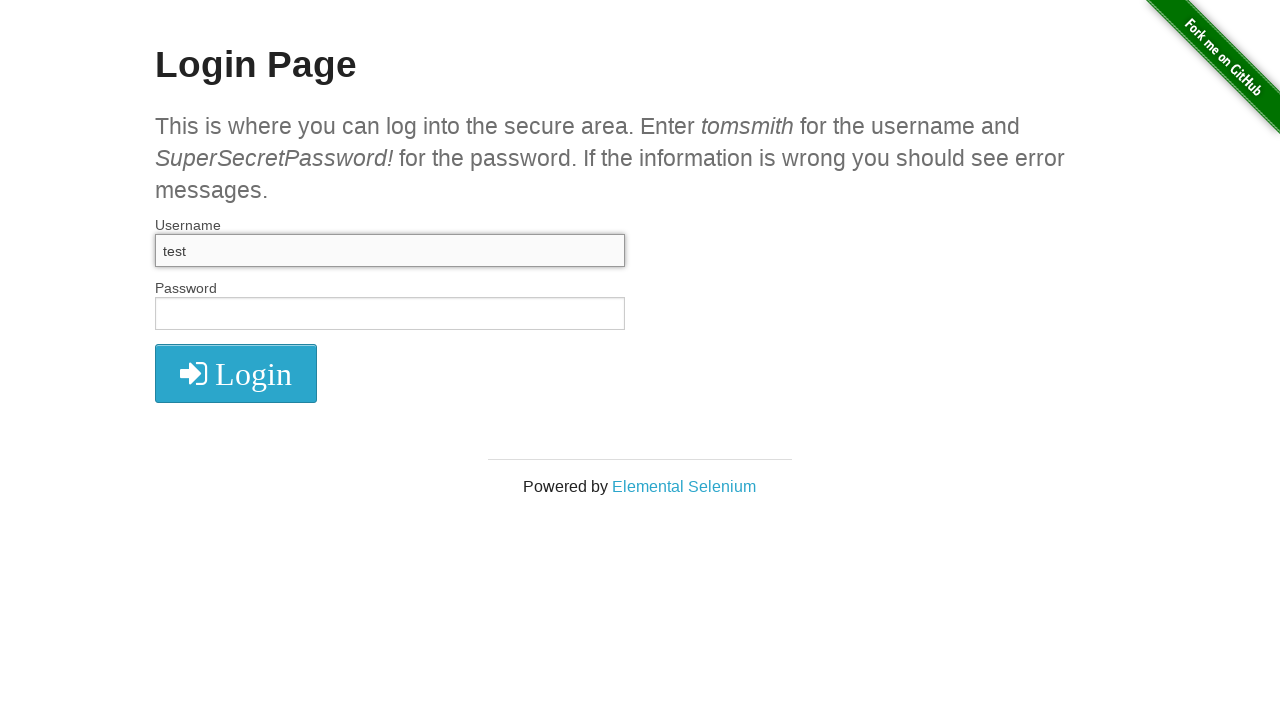